Tests filtering to display only active (not completed) items

Starting URL: https://demo.playwright.dev/todomvc

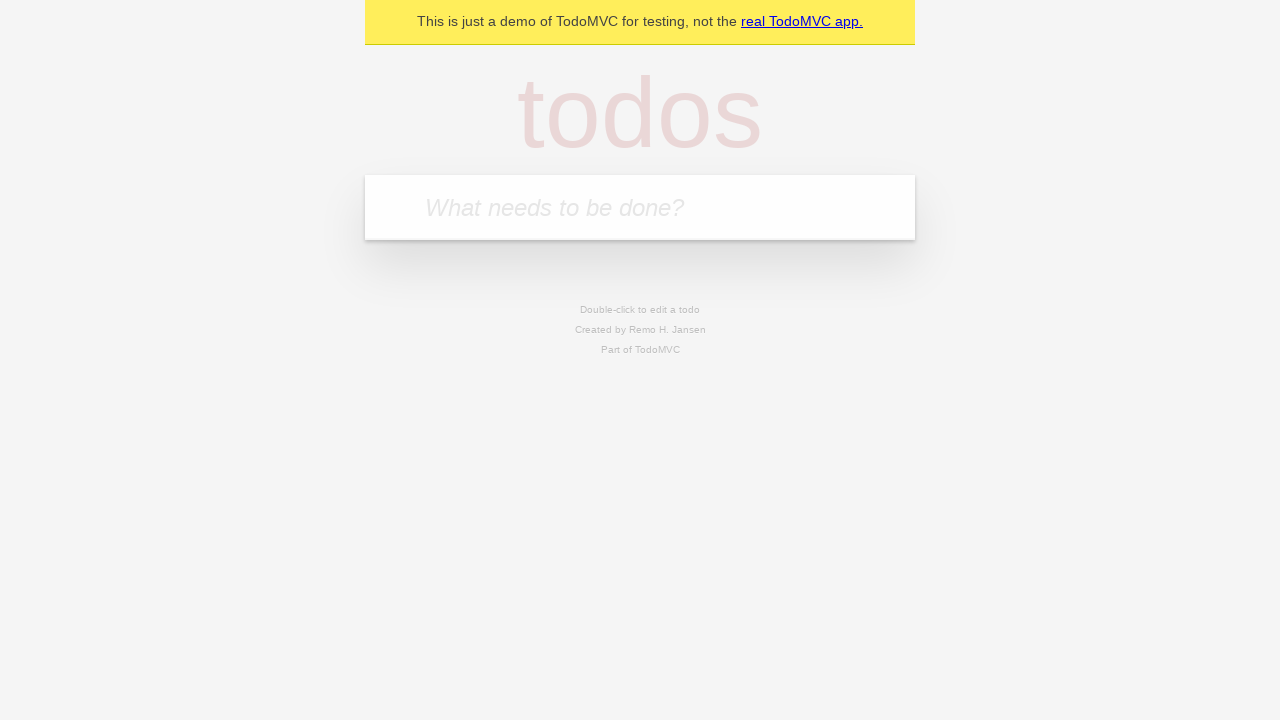

Filled todo input with 'buy some cheese' on internal:attr=[placeholder="What needs to be done?"i]
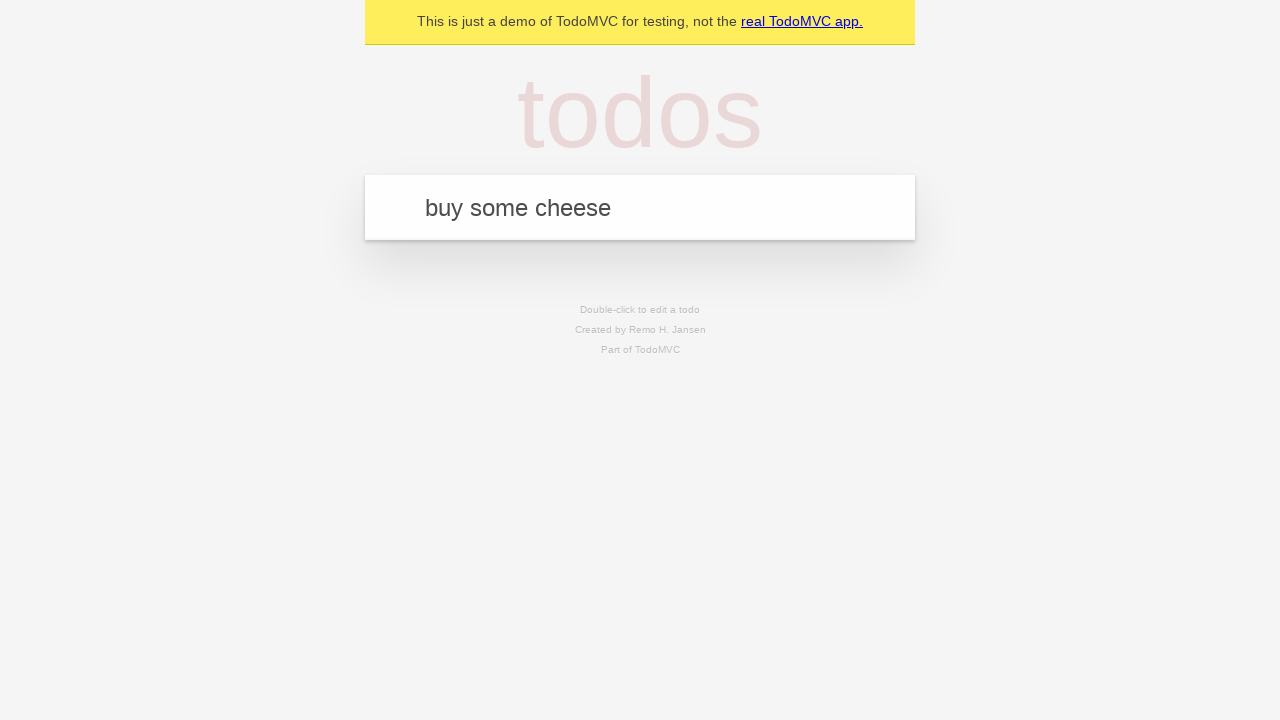

Pressed Enter to add todo 'buy some cheese' on internal:attr=[placeholder="What needs to be done?"i]
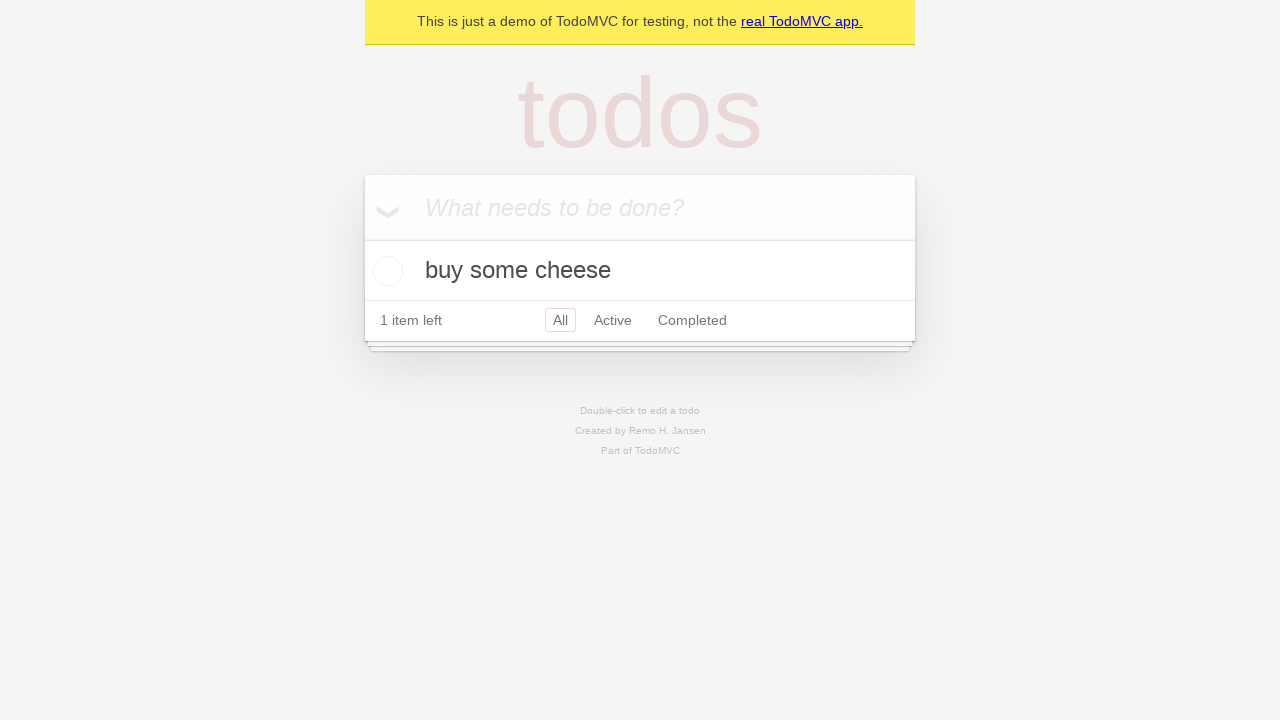

Filled todo input with 'feed the cat' on internal:attr=[placeholder="What needs to be done?"i]
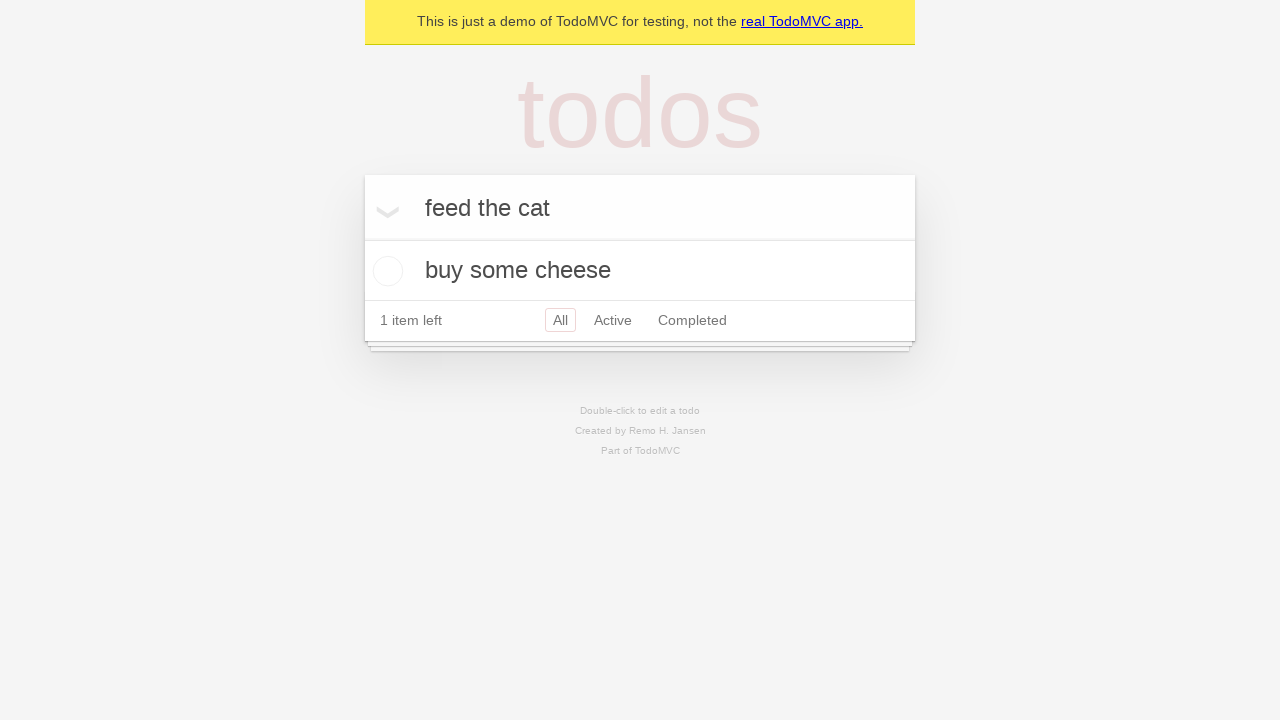

Pressed Enter to add todo 'feed the cat' on internal:attr=[placeholder="What needs to be done?"i]
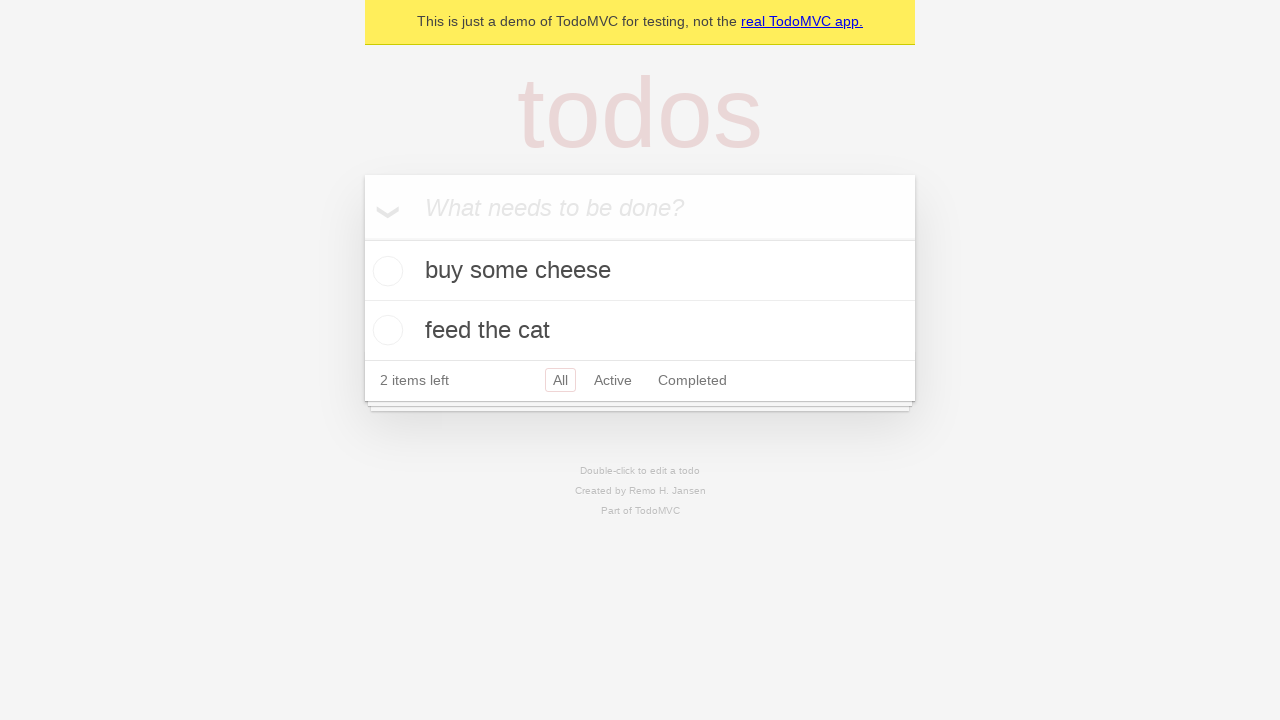

Filled todo input with 'book a doctors appointment' on internal:attr=[placeholder="What needs to be done?"i]
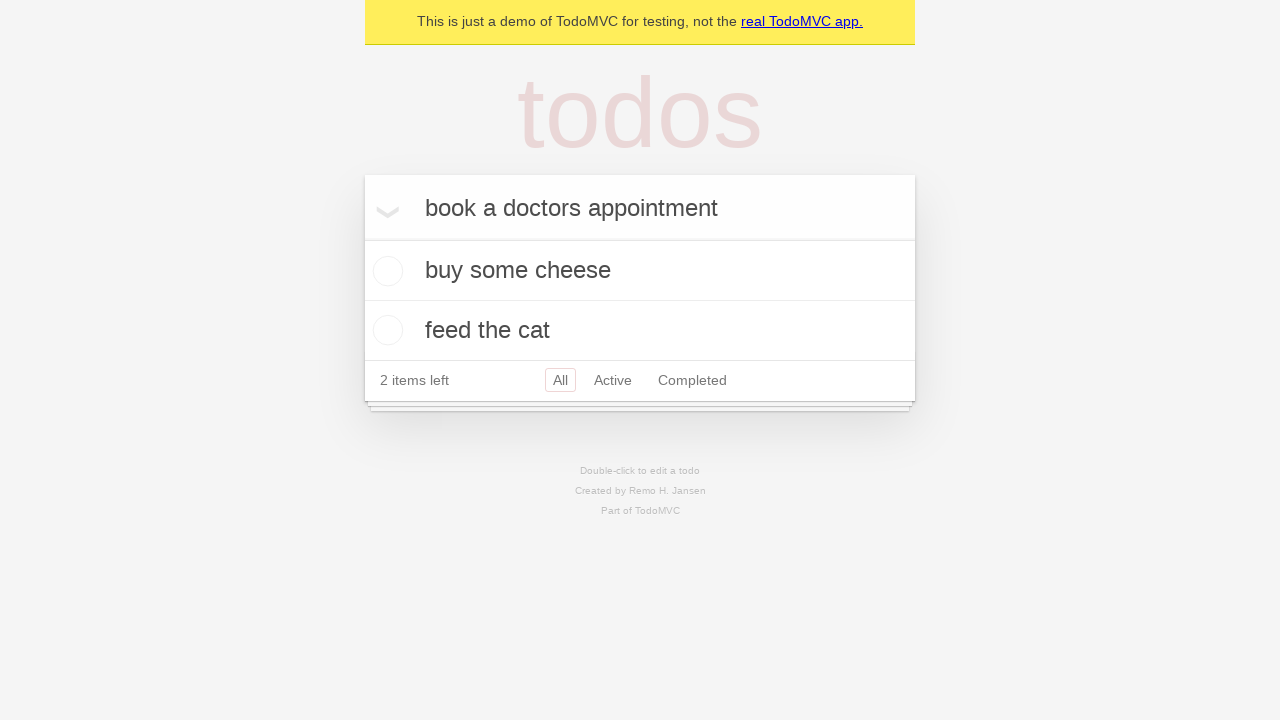

Pressed Enter to add todo 'book a doctors appointment' on internal:attr=[placeholder="What needs to be done?"i]
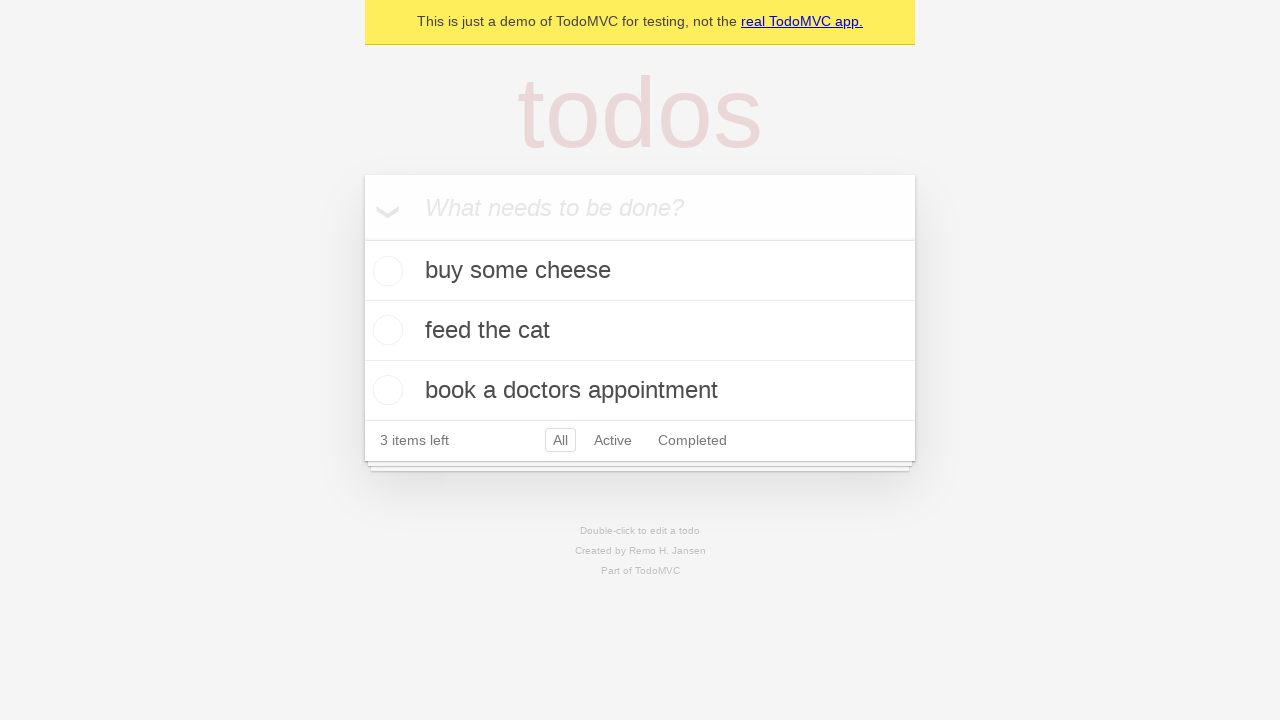

Waited for all 3 todo items to be created
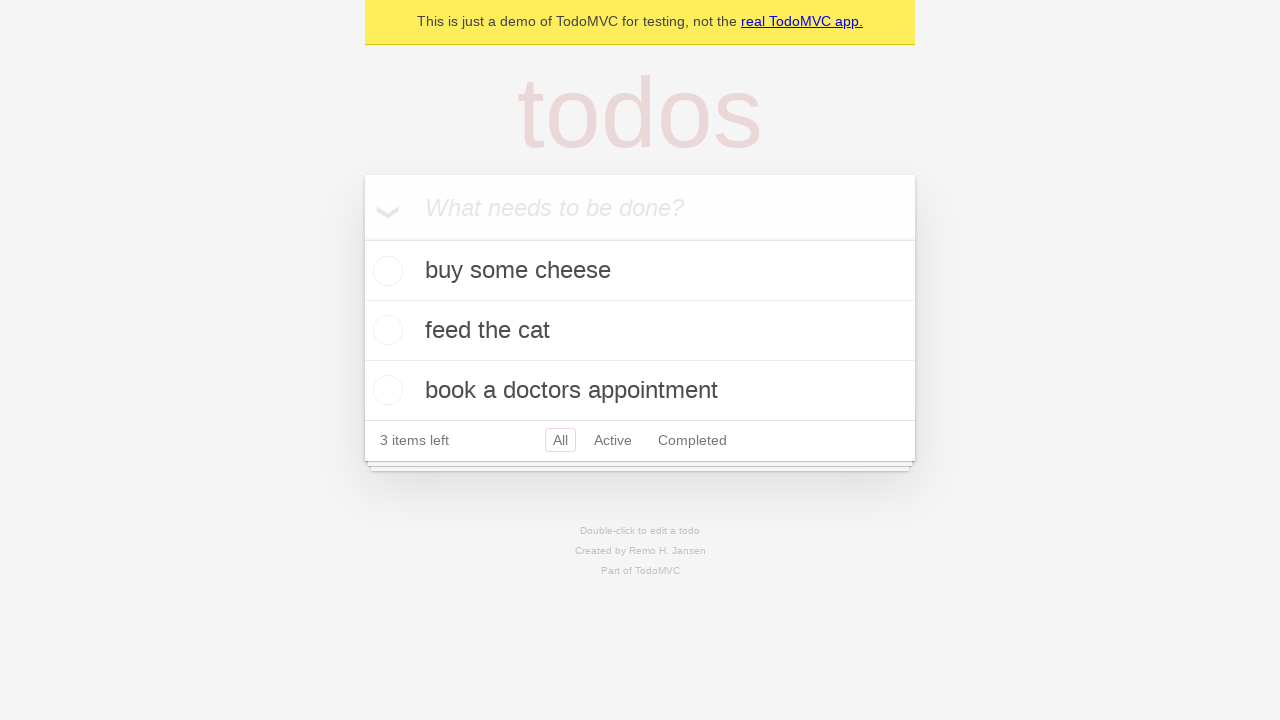

Checked the second todo item to mark it as completed at (385, 330) on internal:testid=[data-testid="todo-item"s] >> nth=1 >> internal:role=checkbox
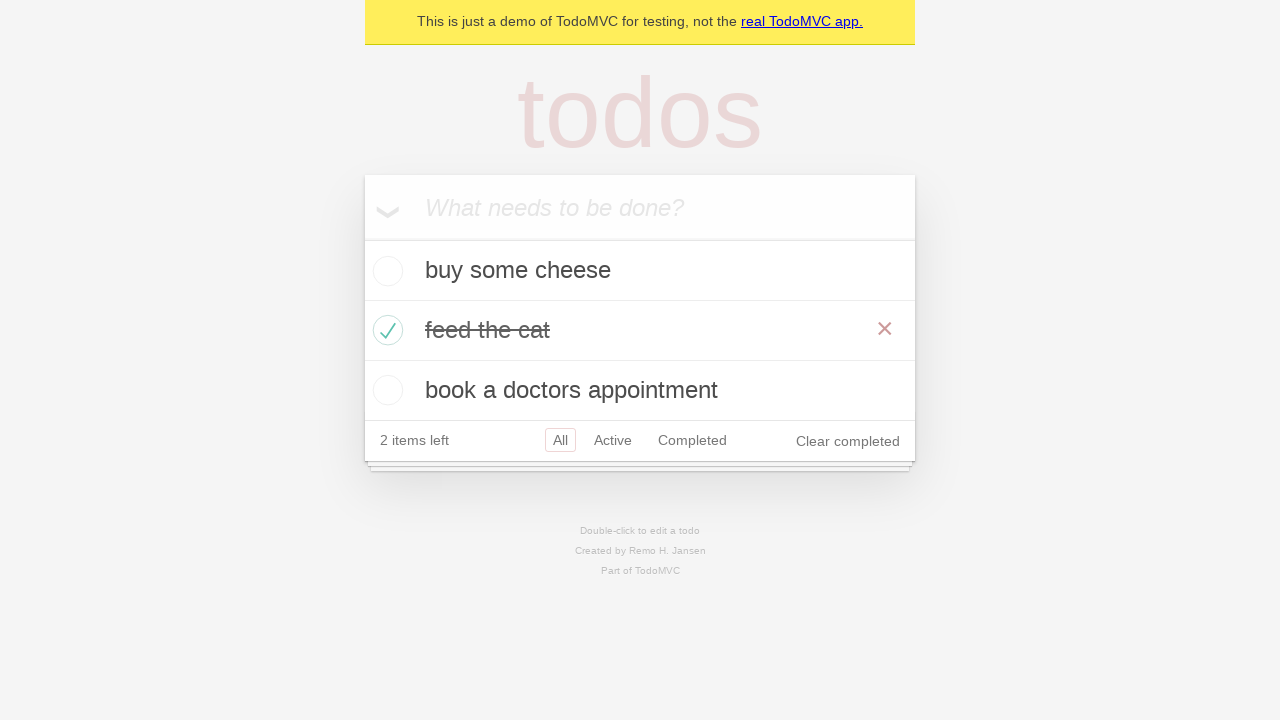

Clicked the 'Active' filter to display only active items at (613, 440) on internal:role=link[name="Active"i]
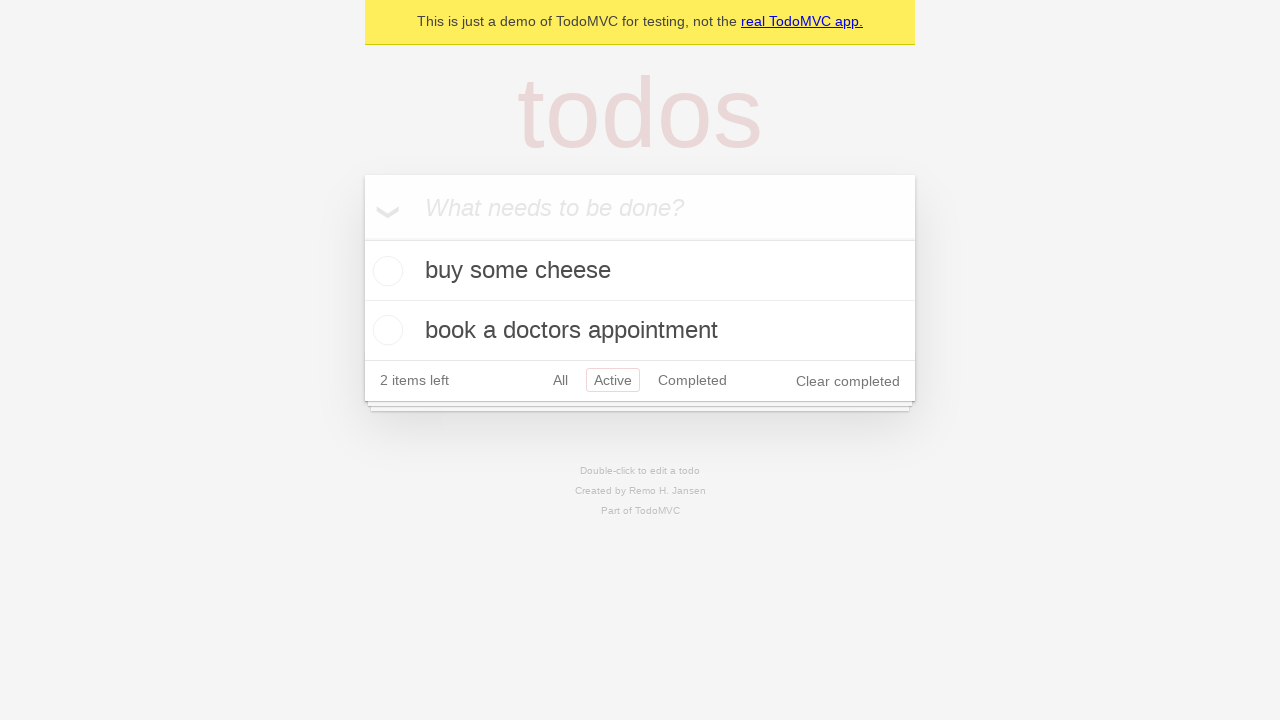

Waited for filtered results to show 2 active items
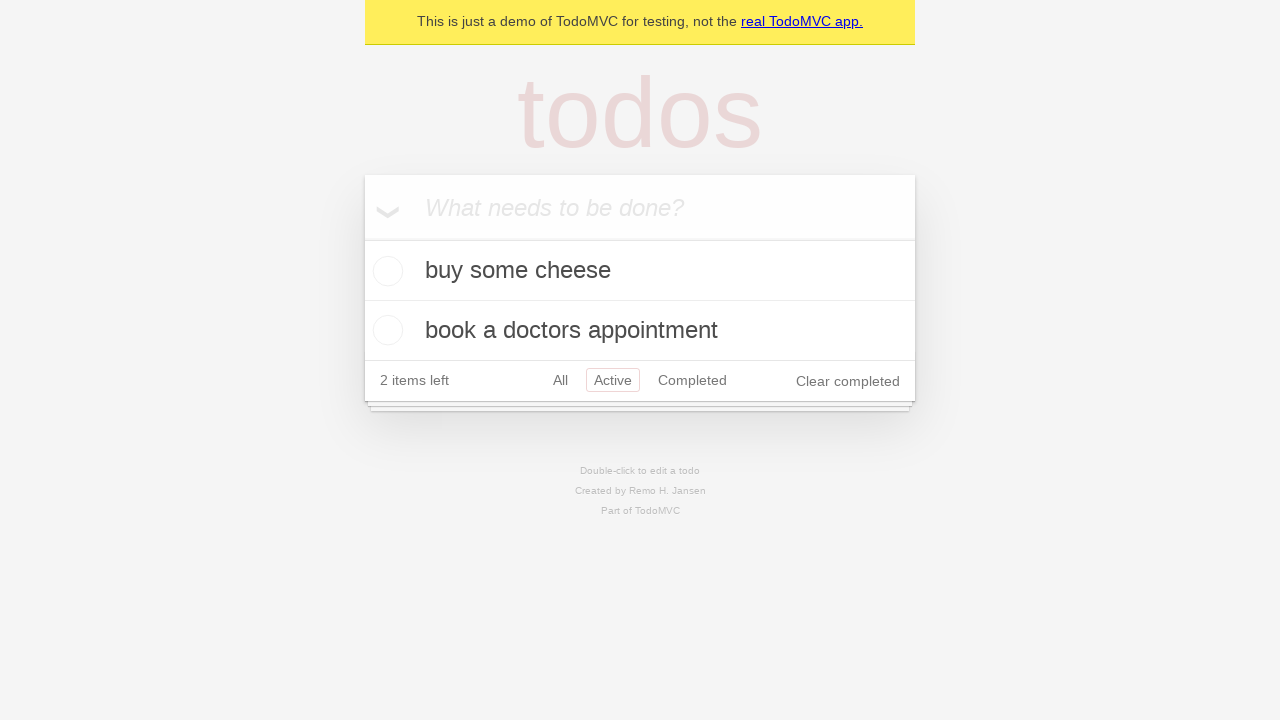

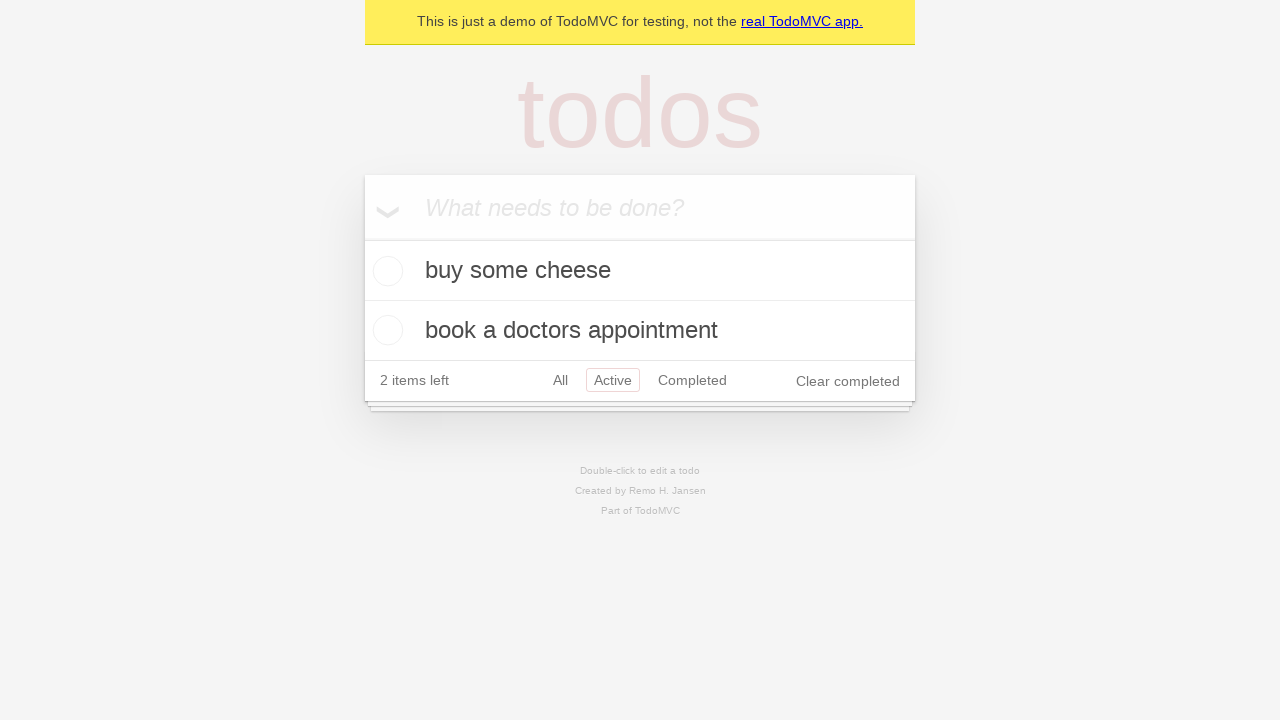